Tests interaction with shadow DOM elements by navigating to shadow root section and filling username and password fields within shadow roots

Starting URL: https://demoapps.qspiders.com/ui?scenario=1

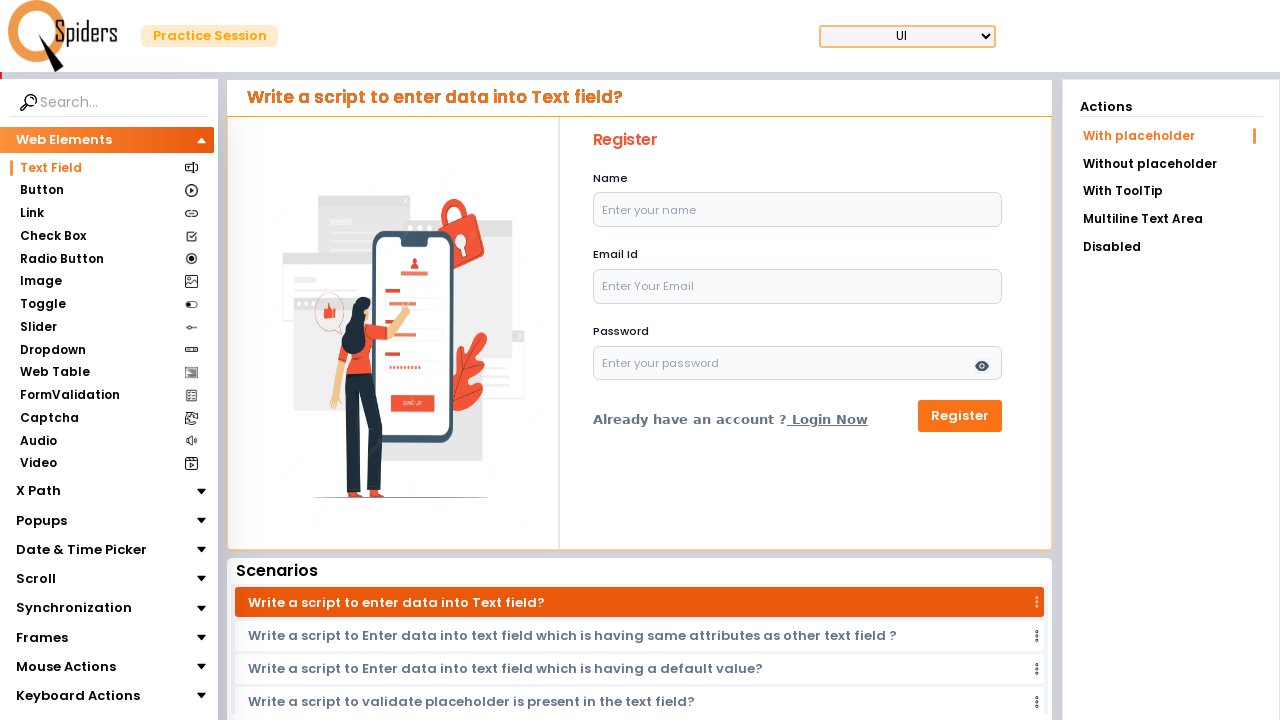

Clicked on Shadow section at (96, 665) on xpath=//section[contains(text(),'Shadow')]
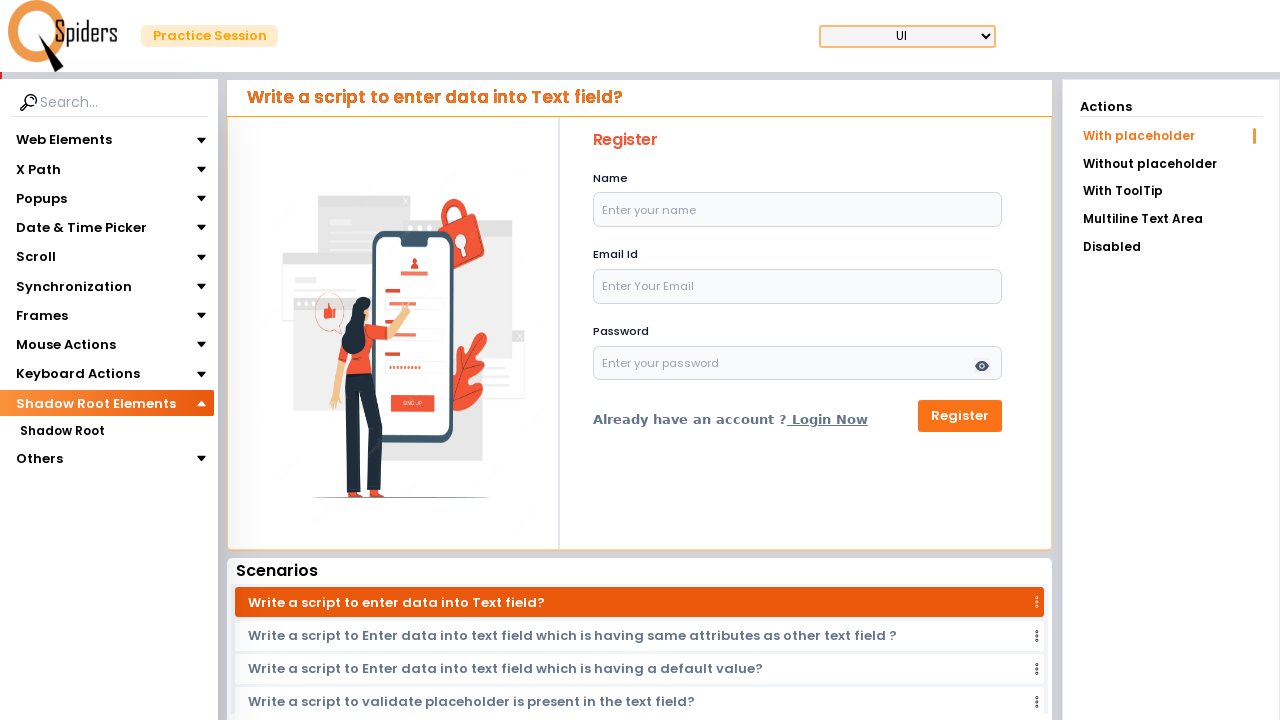

Waited 2000ms for page to load
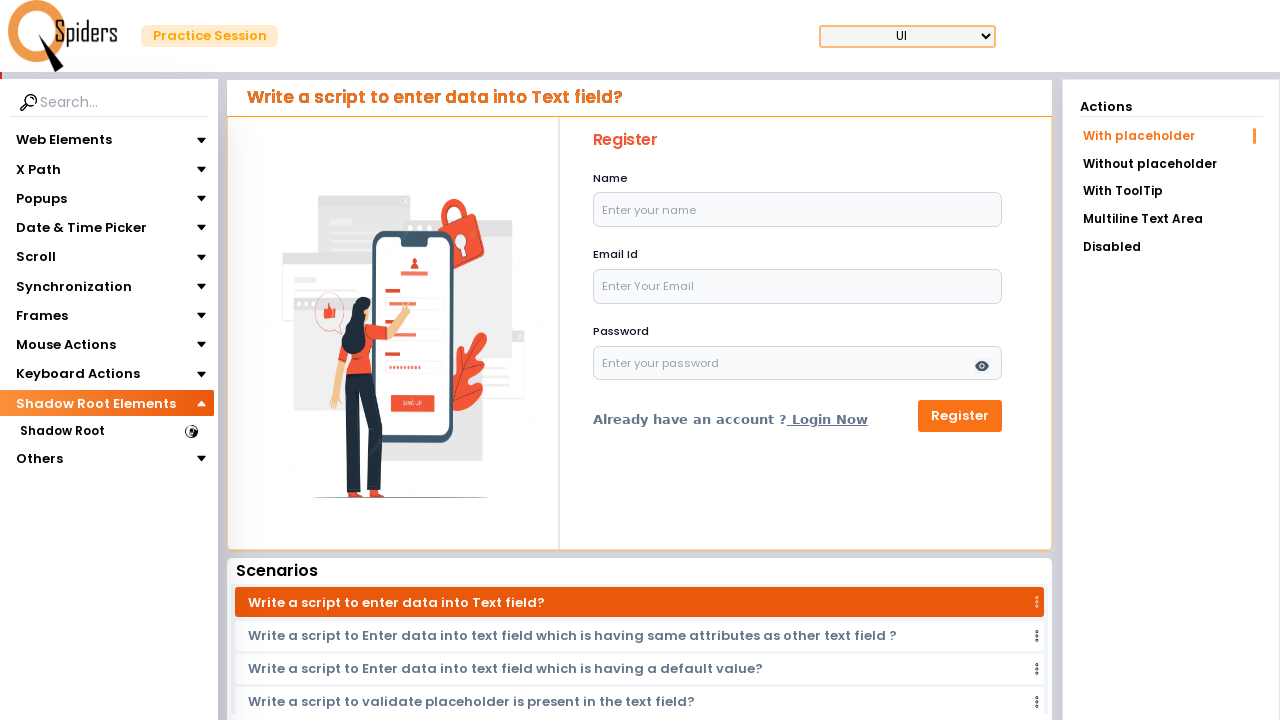

Clicked on Shadow Root subsection at (62, 431) on (//section[contains(text(),'Shadow Root')])[2]
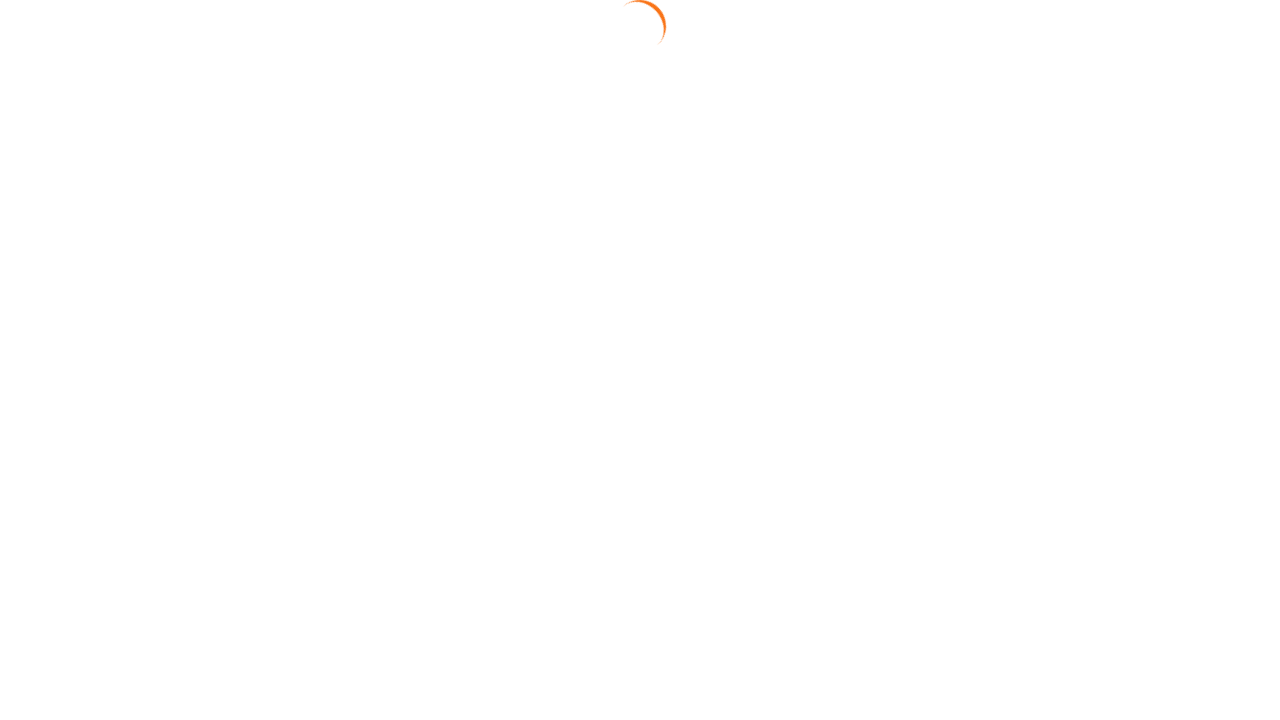

Waited 2000ms for shadow DOM elements to load
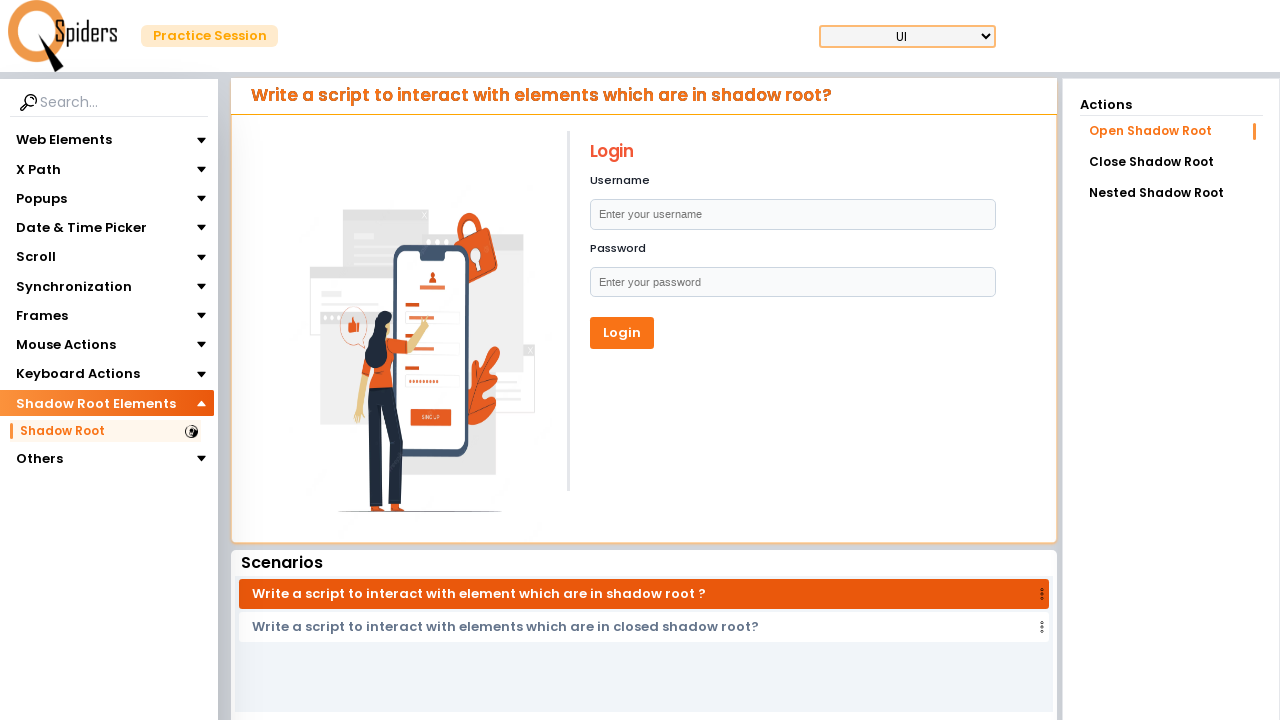

Filled username field with 'Monika' in first shadow root on xpath=//form/div[1] >> css=input[type='text']
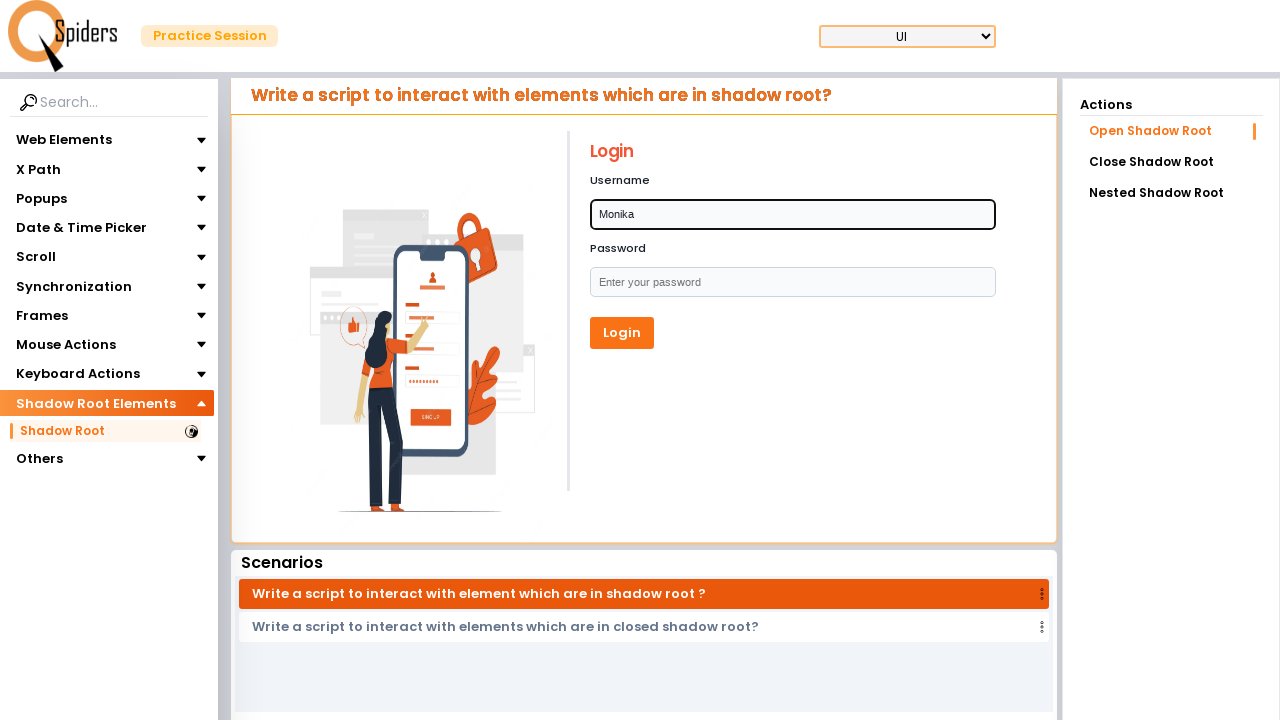

Filled password field with 'Monimatt@09' in second shadow root on xpath=//form/div[2] >> css=input[type='text']
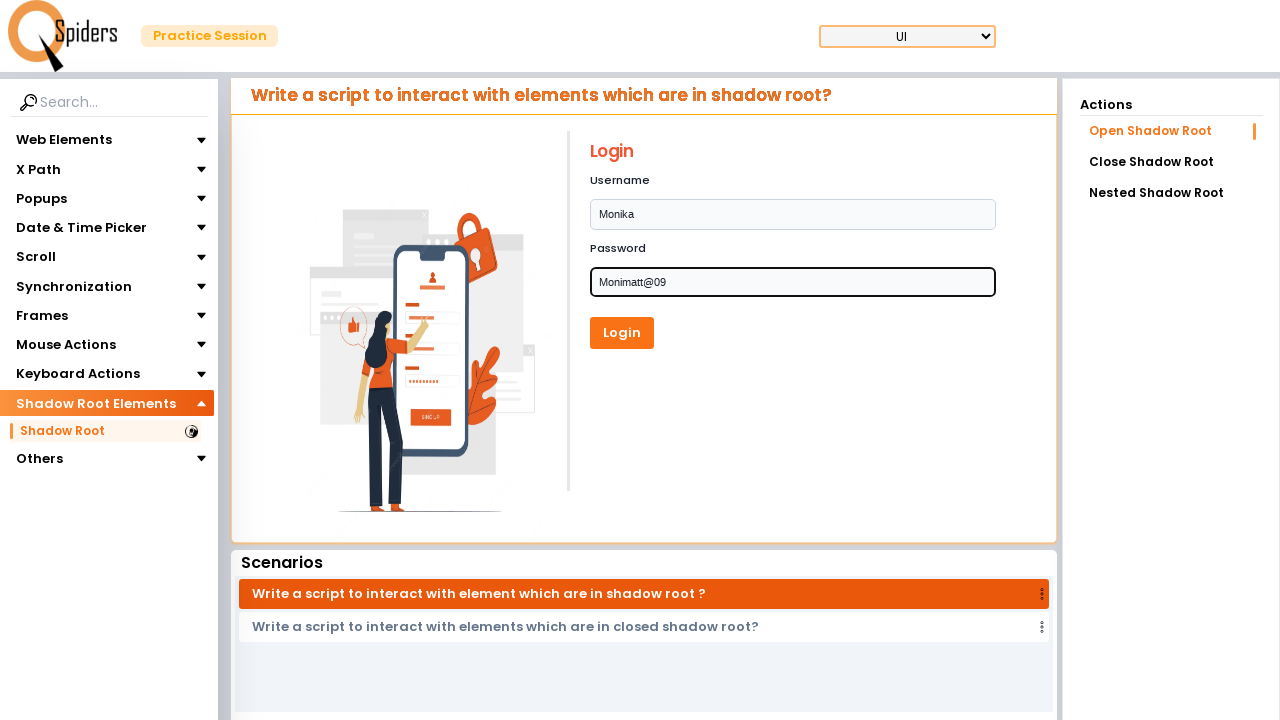

Waited 2000ms before login
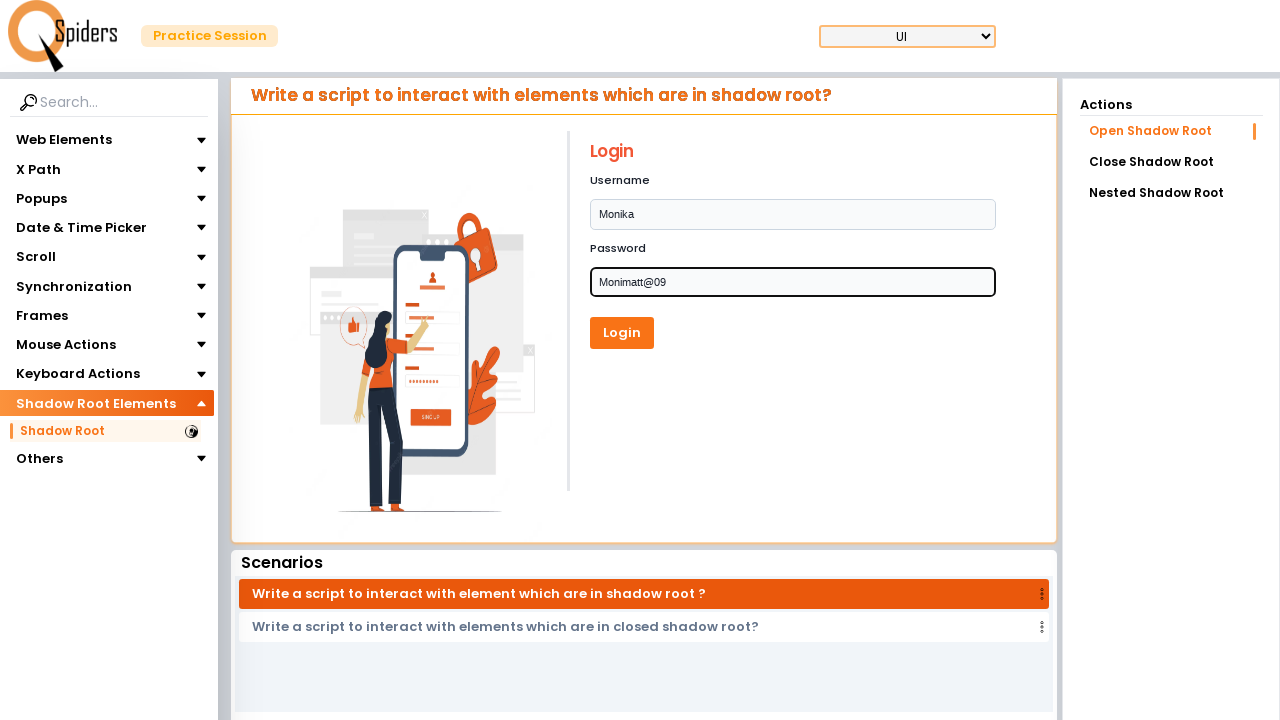

Clicked Login button at (622, 333) on xpath=//button[text()='Login']
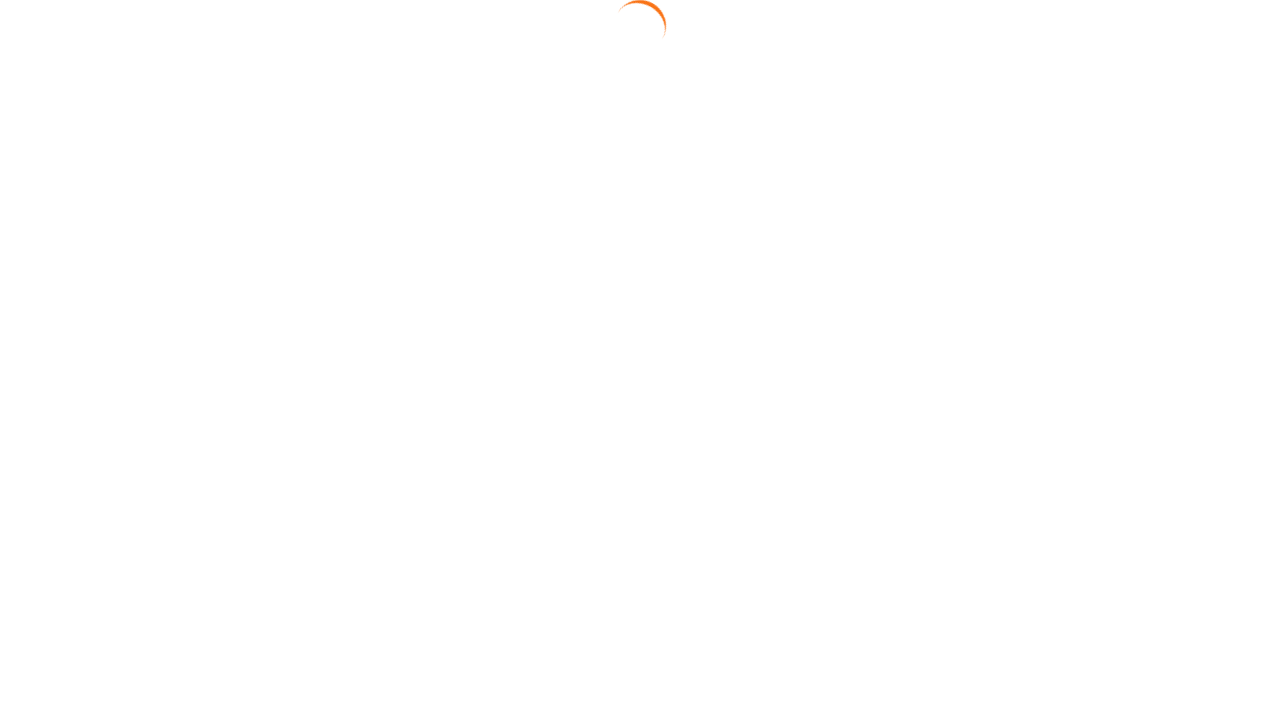

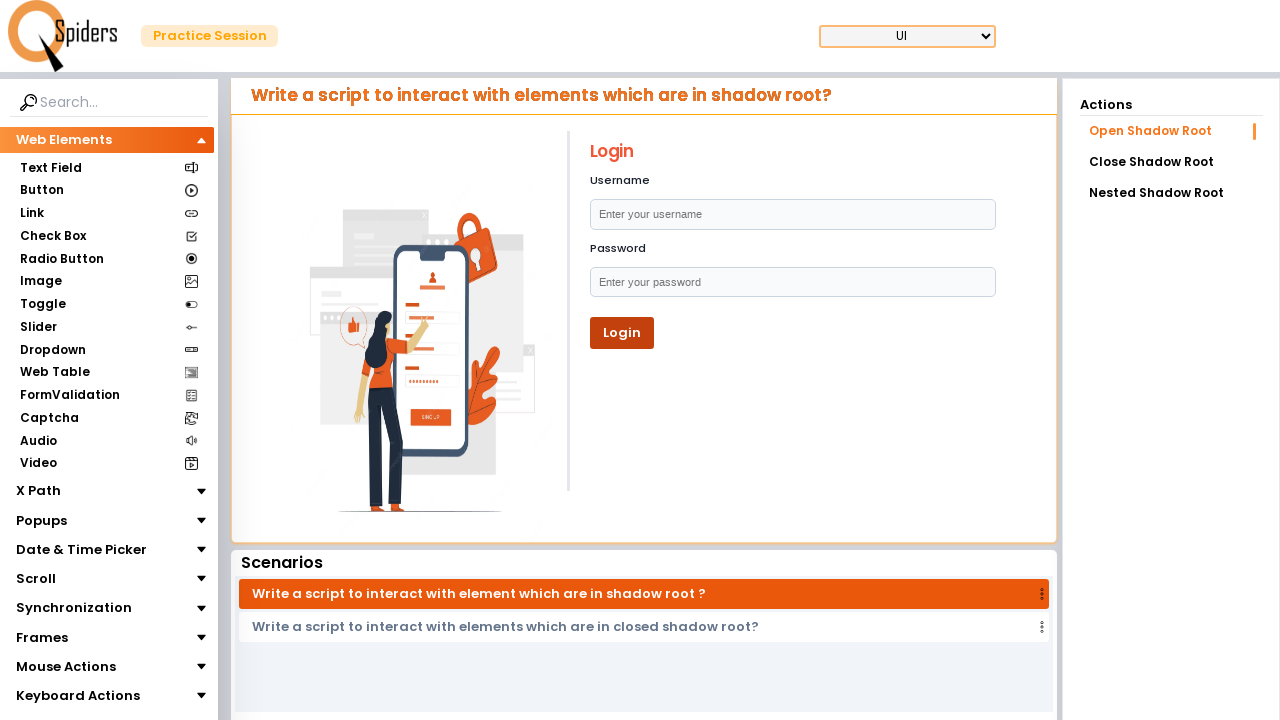